Navigates to GoDaddy's Polish website and maximizes the browser window. This is a basic browser window management test.

Starting URL: https://www.godaddy.com/pl-pl

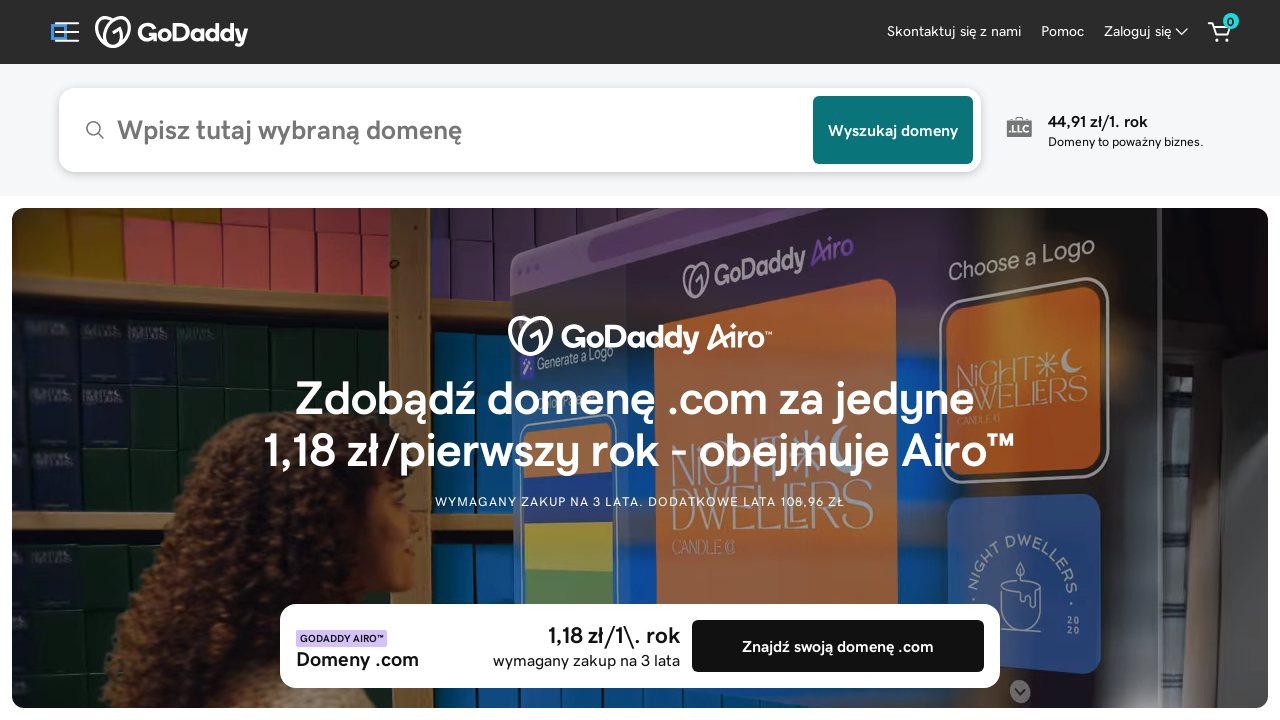

Navigated to GoDaddy Polish website (https://www.godaddy.com/pl-pl)
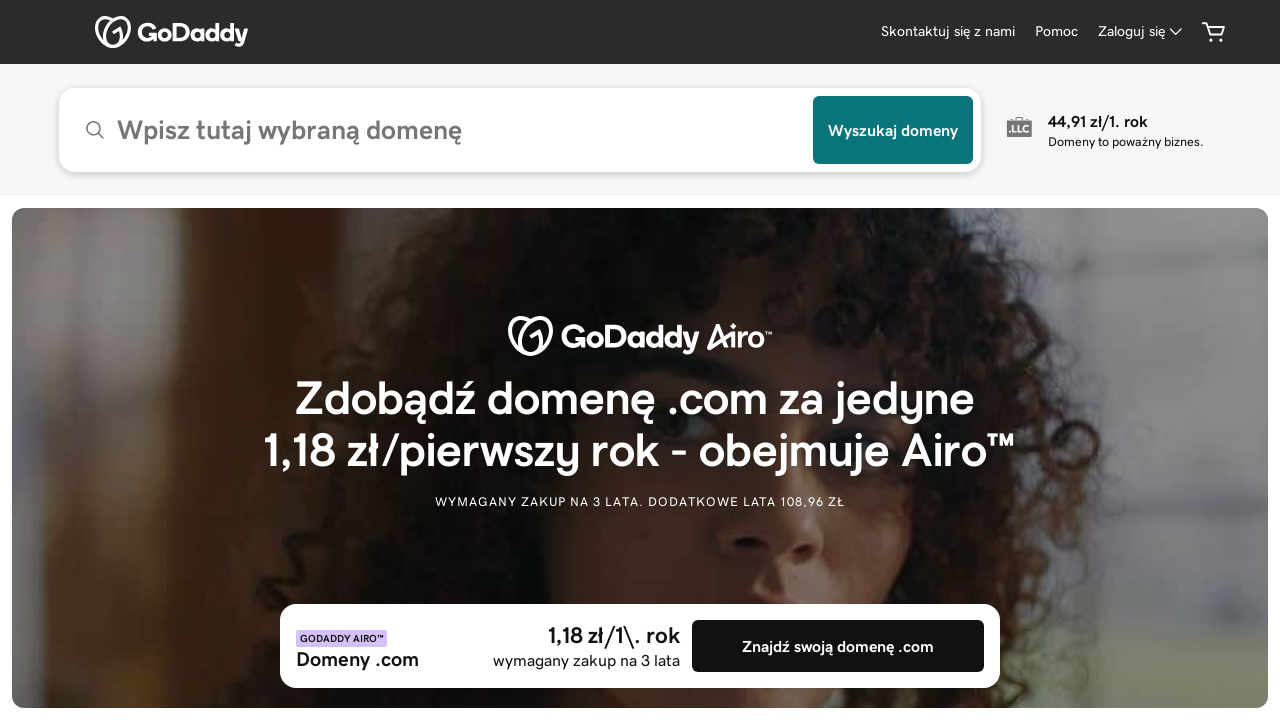

Set browser window to maximize size (1920x1080)
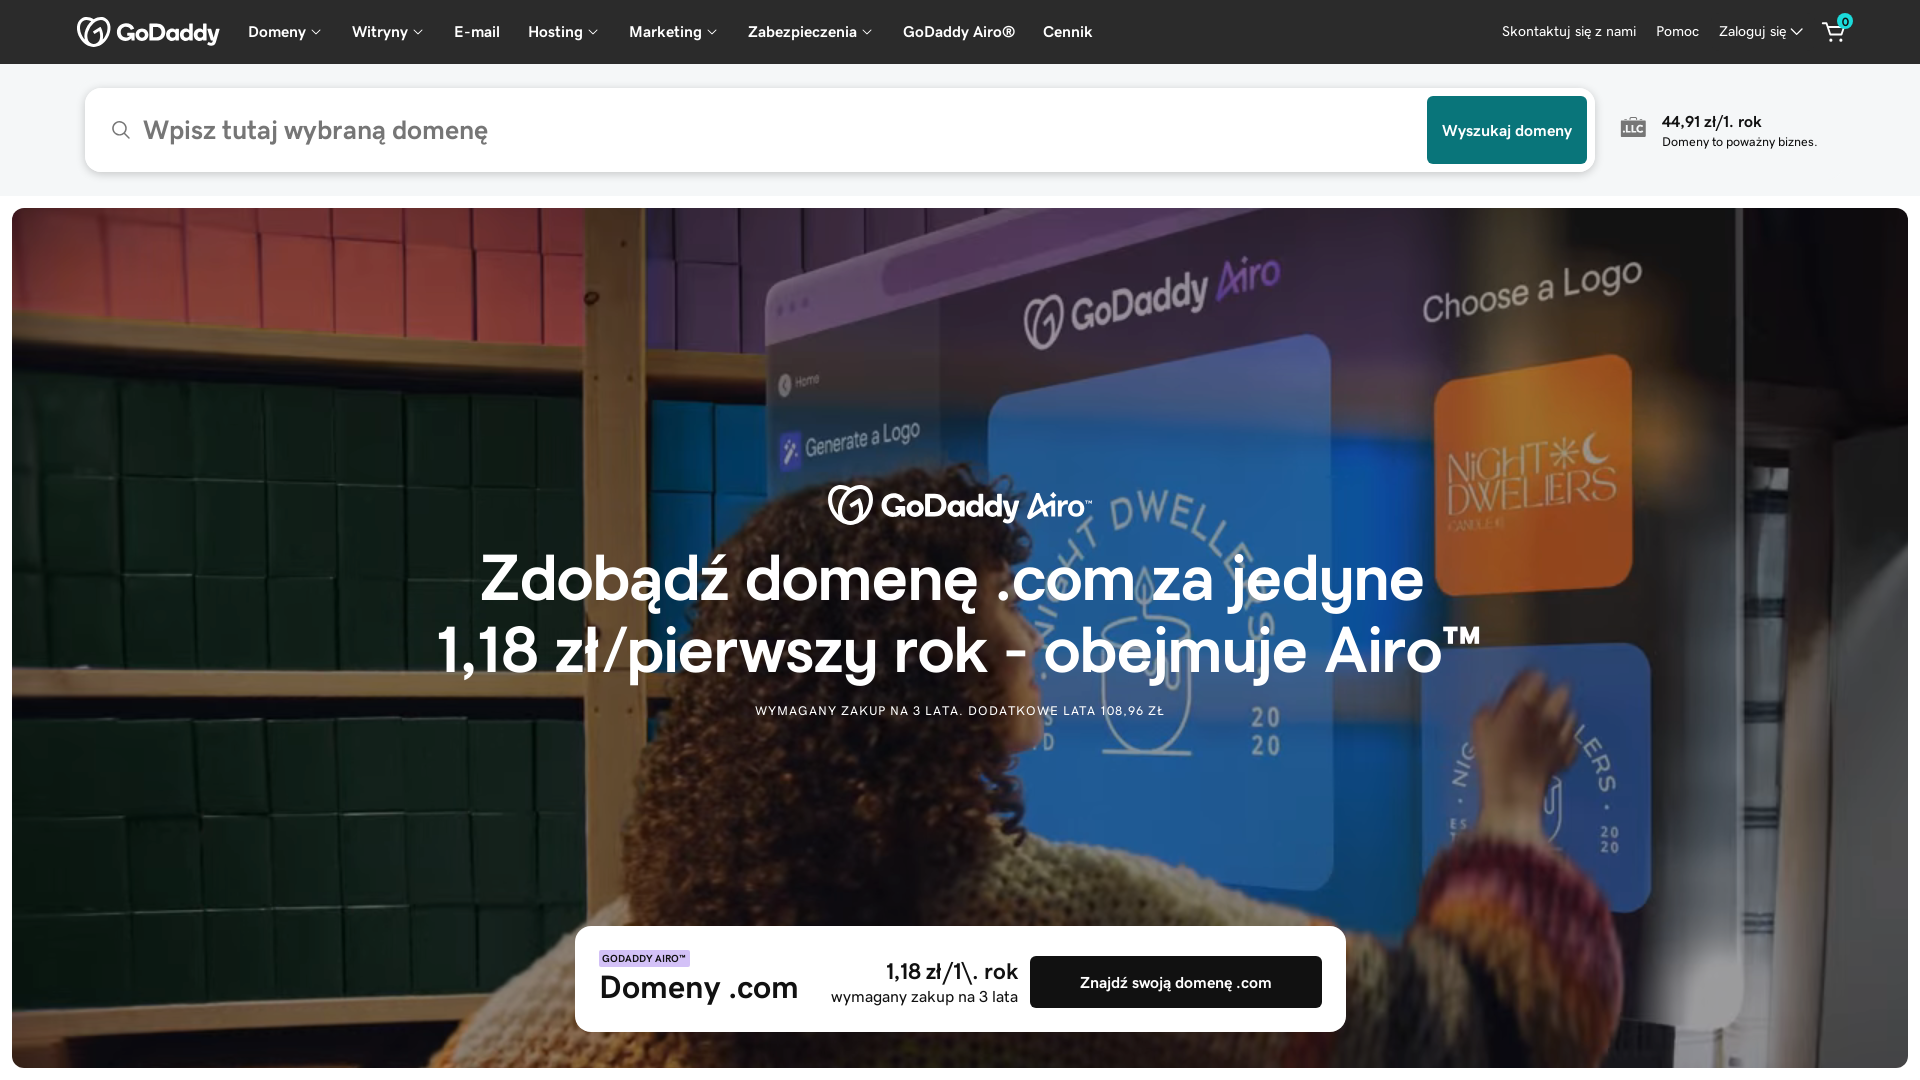

Page fully loaded (DOM content ready)
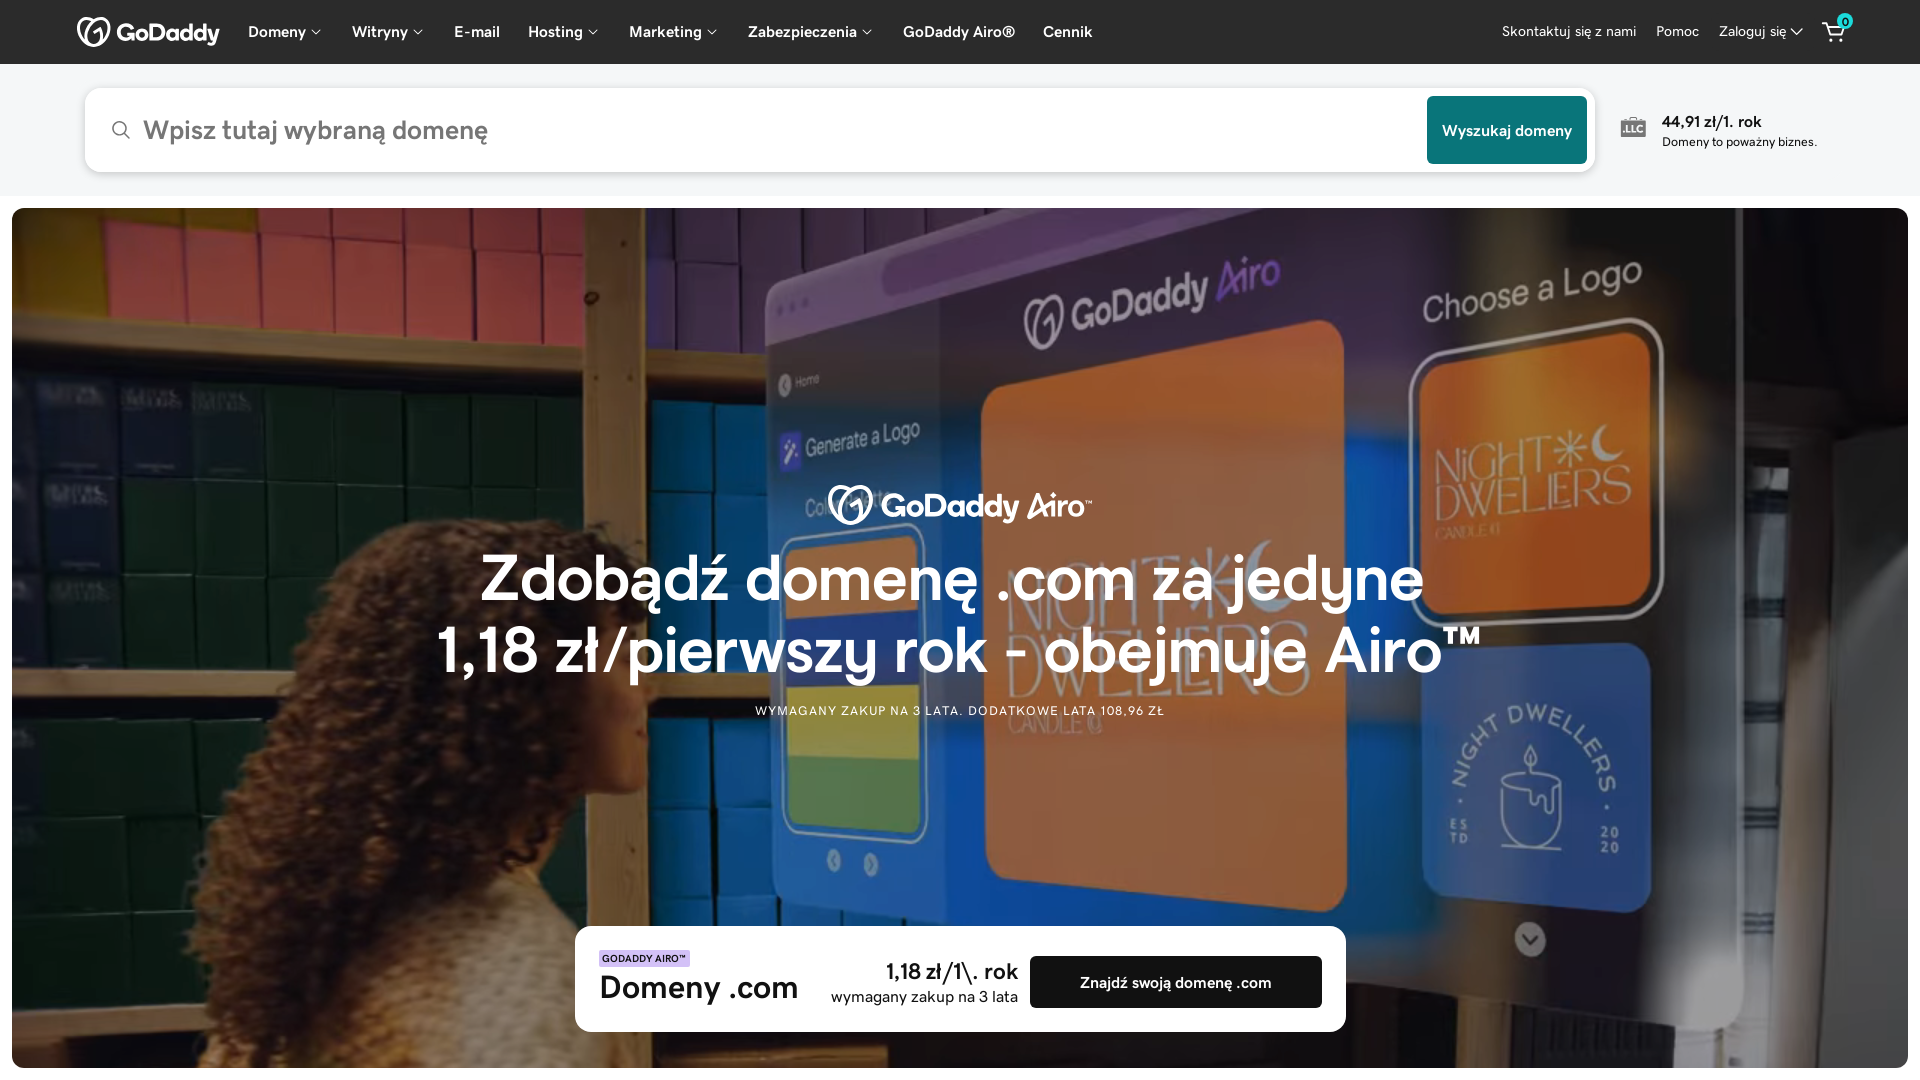

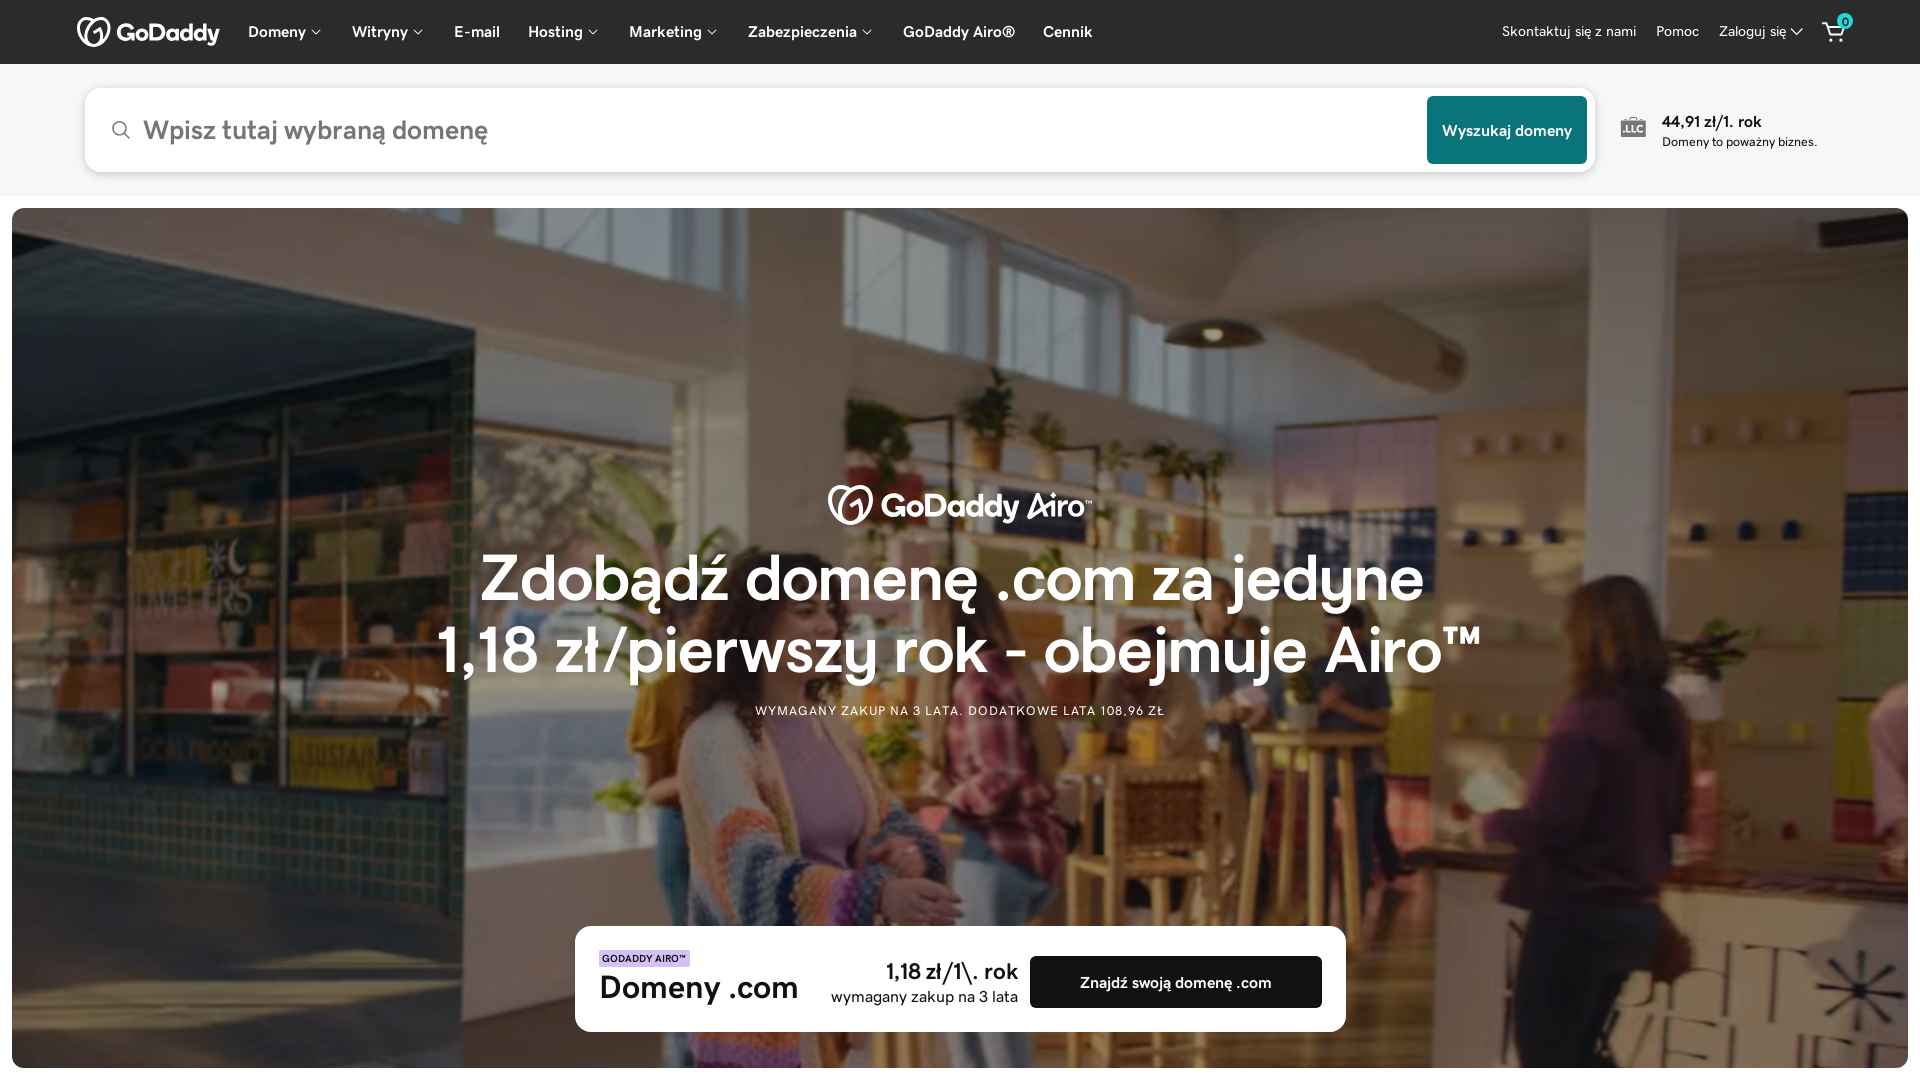